Tests JavaScript alert handling by triggering and interacting with different types of alerts: simple alert, confirm dialog, and prompt dialog

Starting URL: https://the-internet.herokuapp.com/javascript_alerts

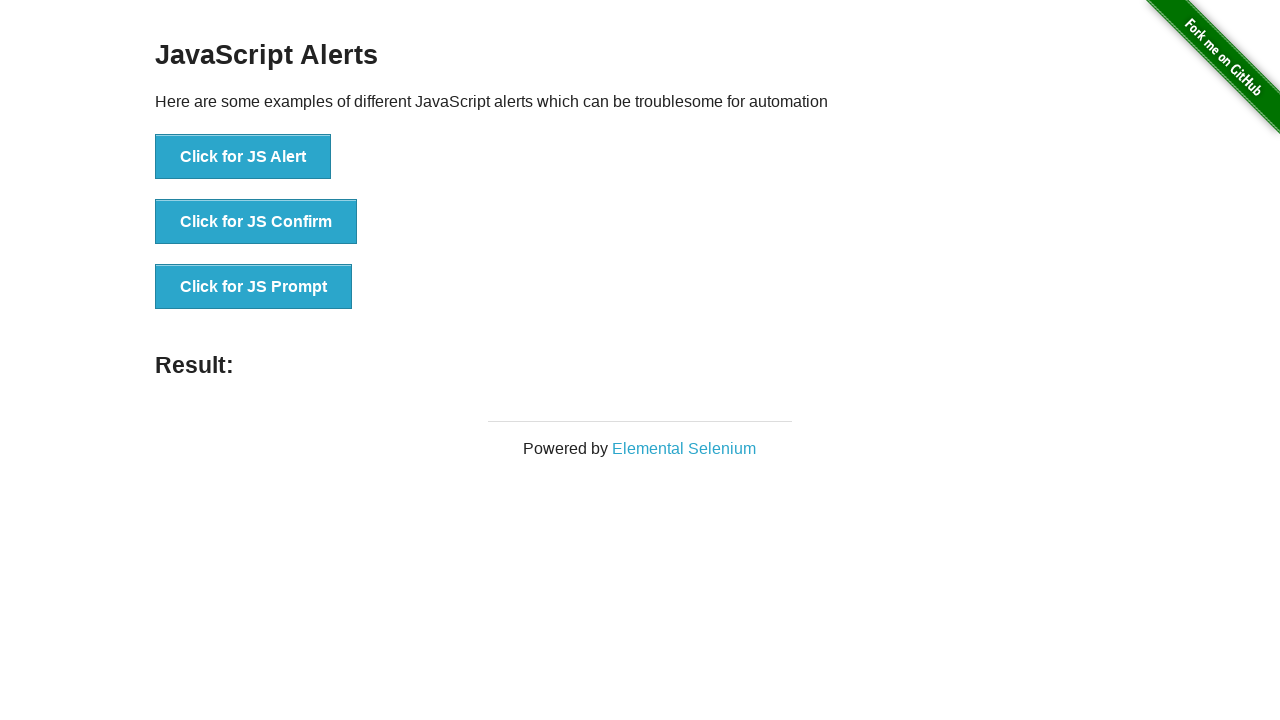

Clicked button to trigger JS Alert at (243, 157) on xpath=//button[contains(text(),'Click for JS Alert')]
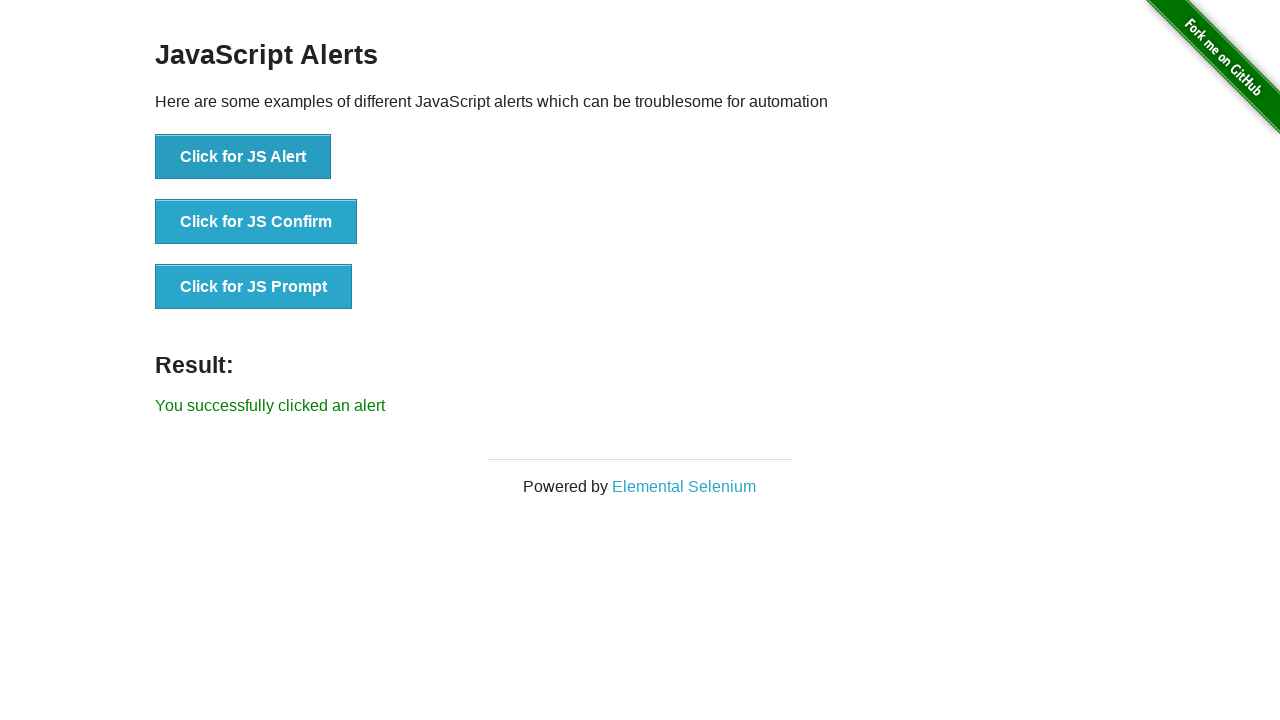

Set up dialog handler to accept alert
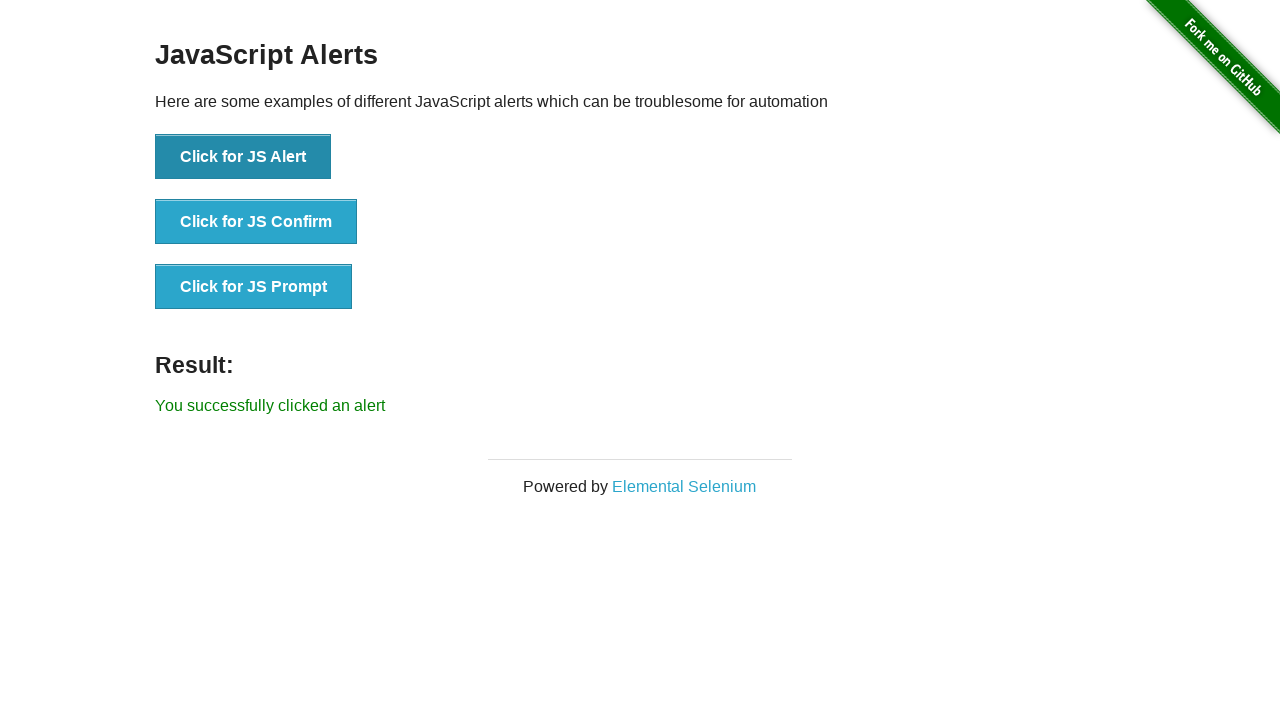

Clicked button to trigger JS Confirm dialog at (256, 222) on xpath=//button[contains(text(),'Click for JS Confirm')]
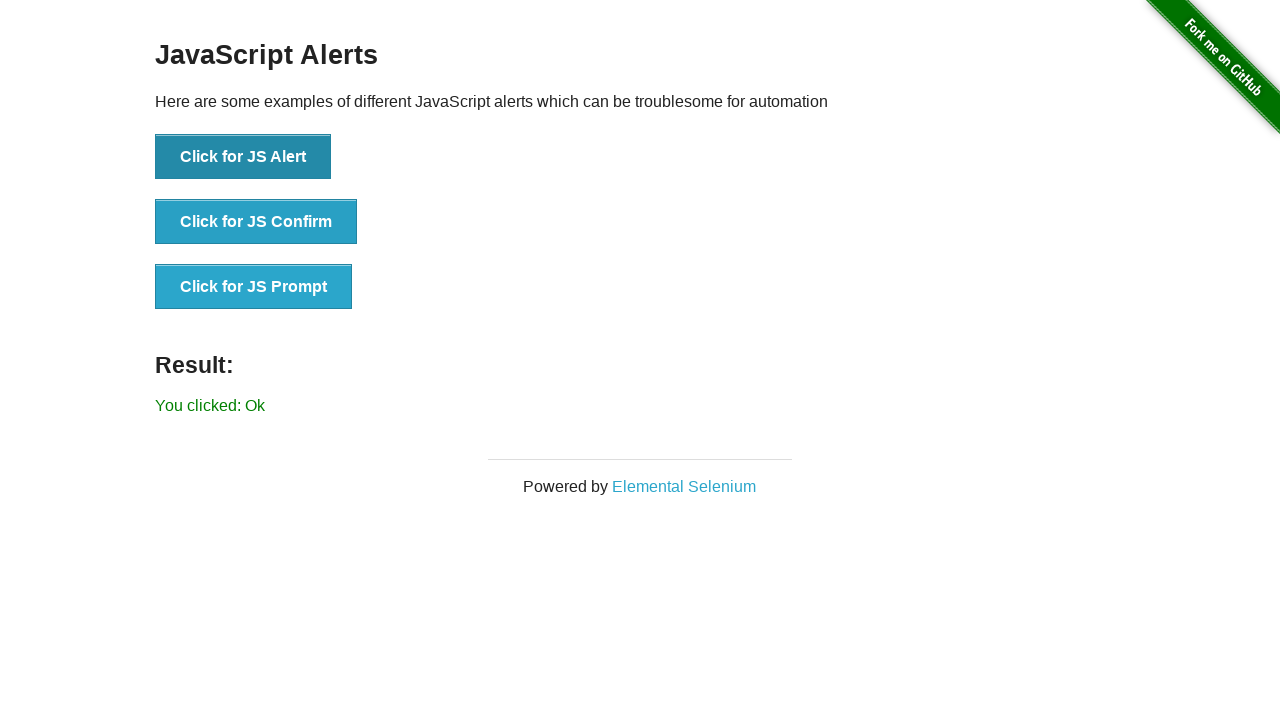

Set up dialog handler to dismiss confirm dialog
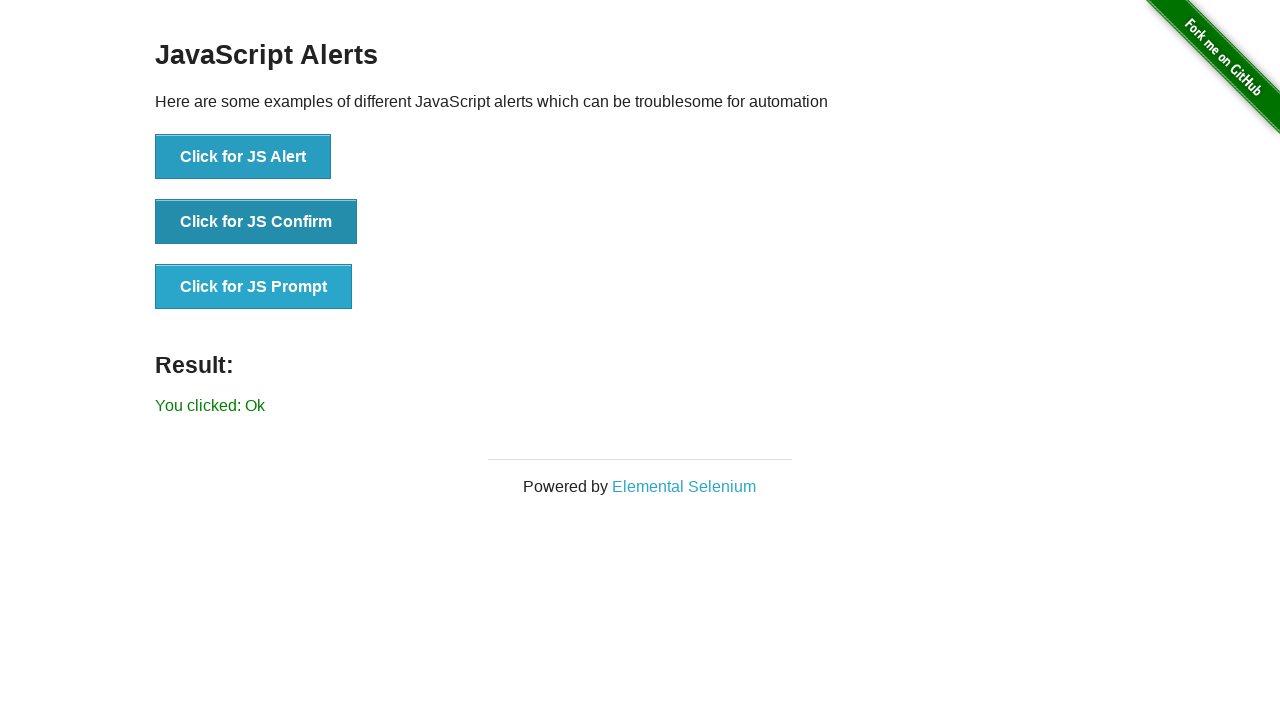

Set up dialog handler for prompt with text input
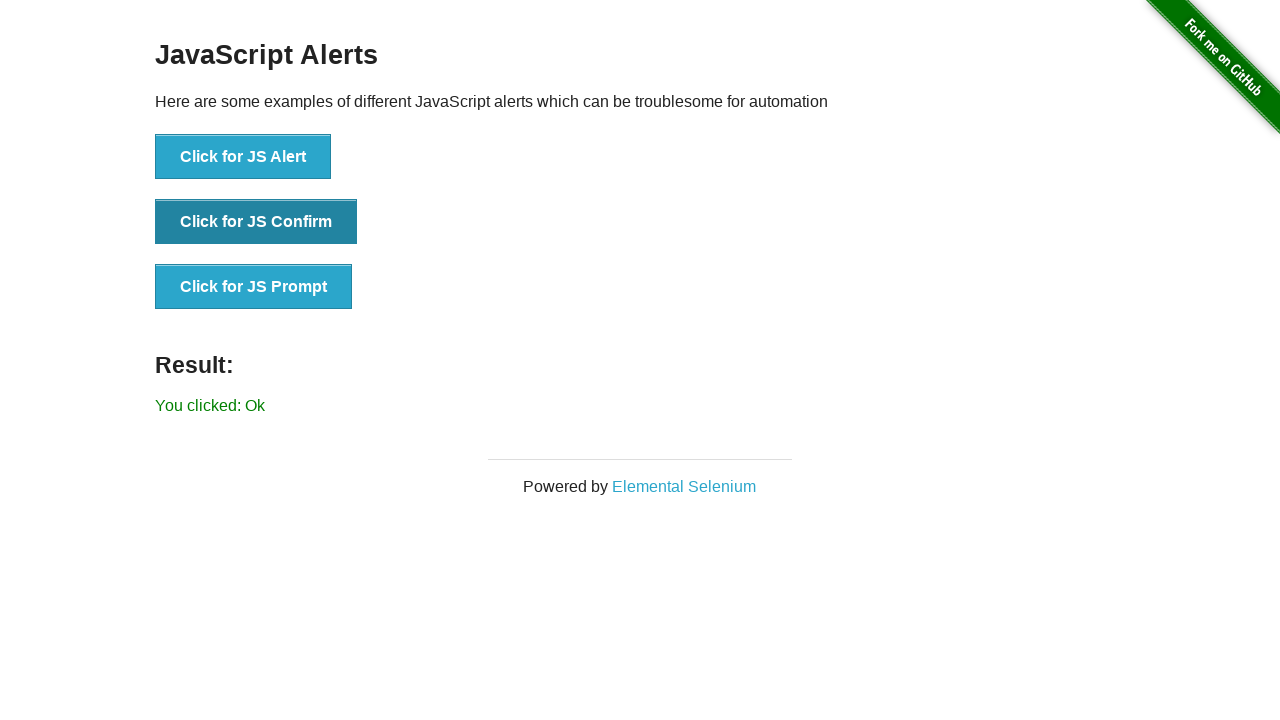

Clicked button to trigger JS Prompt dialog at (254, 287) on xpath=//button[contains(text(),'Click for JS Prompt')]
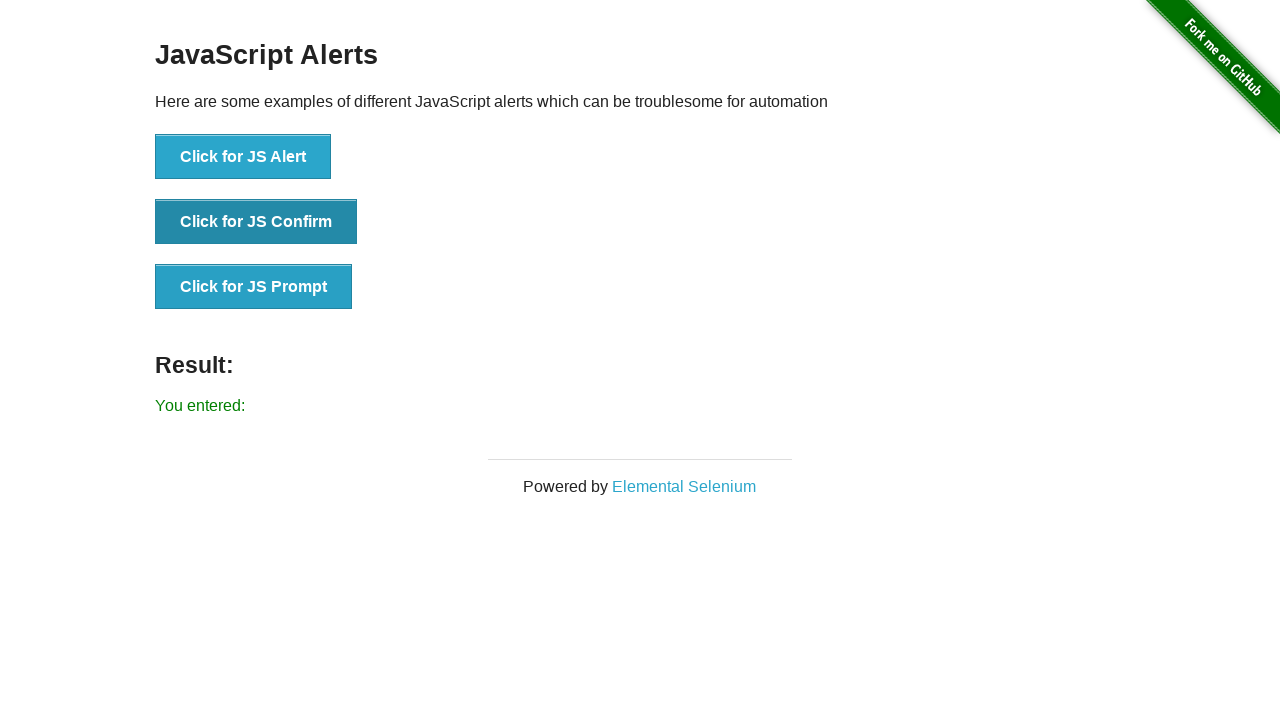

Verified result message is displayed after prompt input
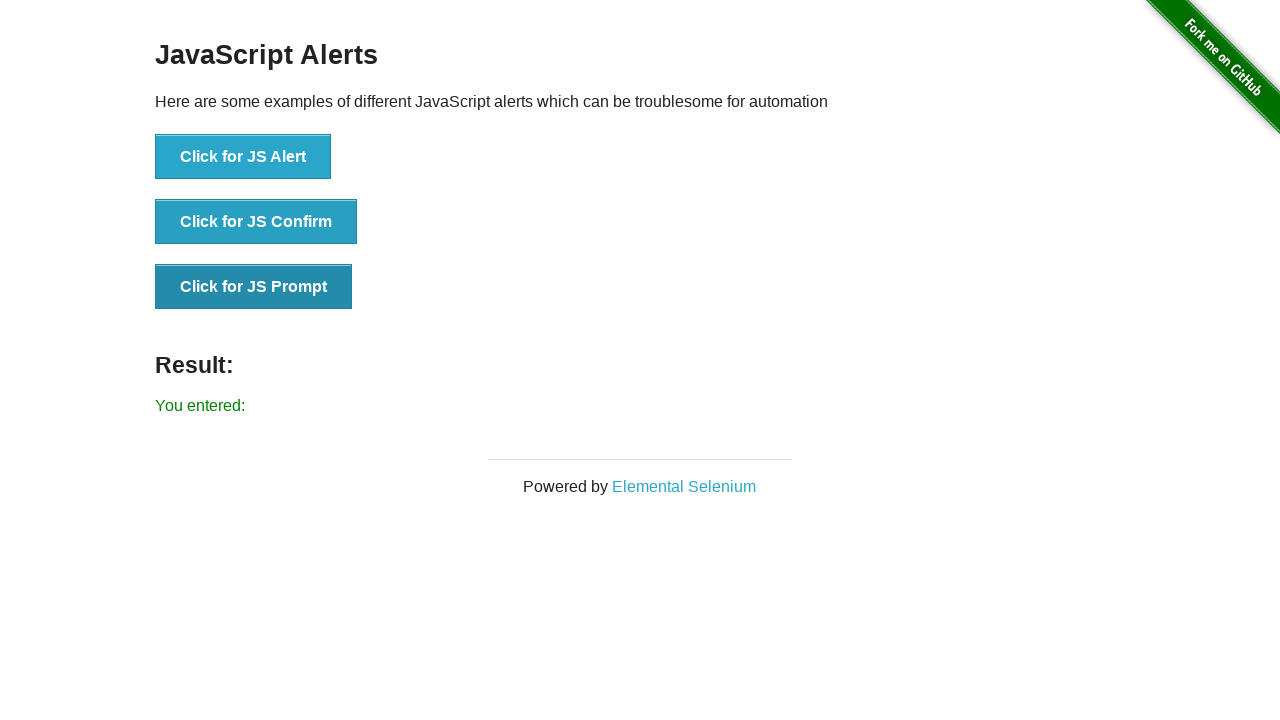

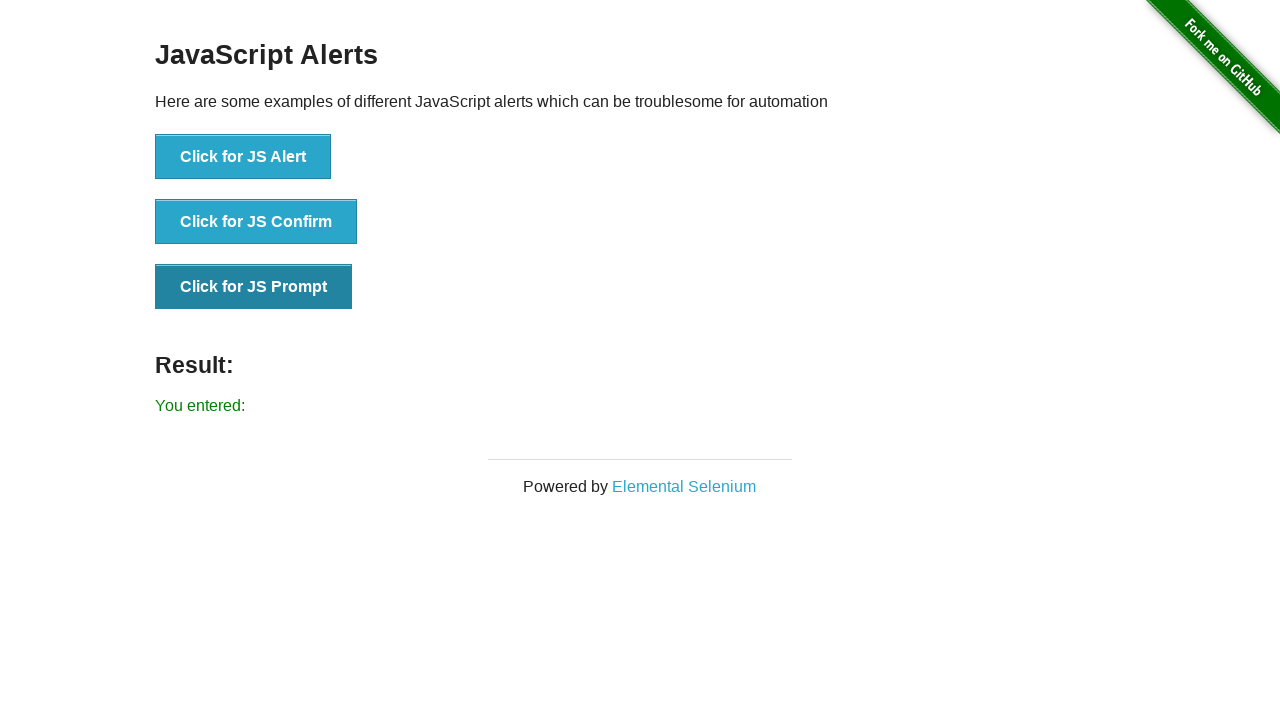